Tests toggling between dark and light theme modes by clicking the theme toggle buttons.

Starting URL: https://todoist.devgossips.vercel.app/

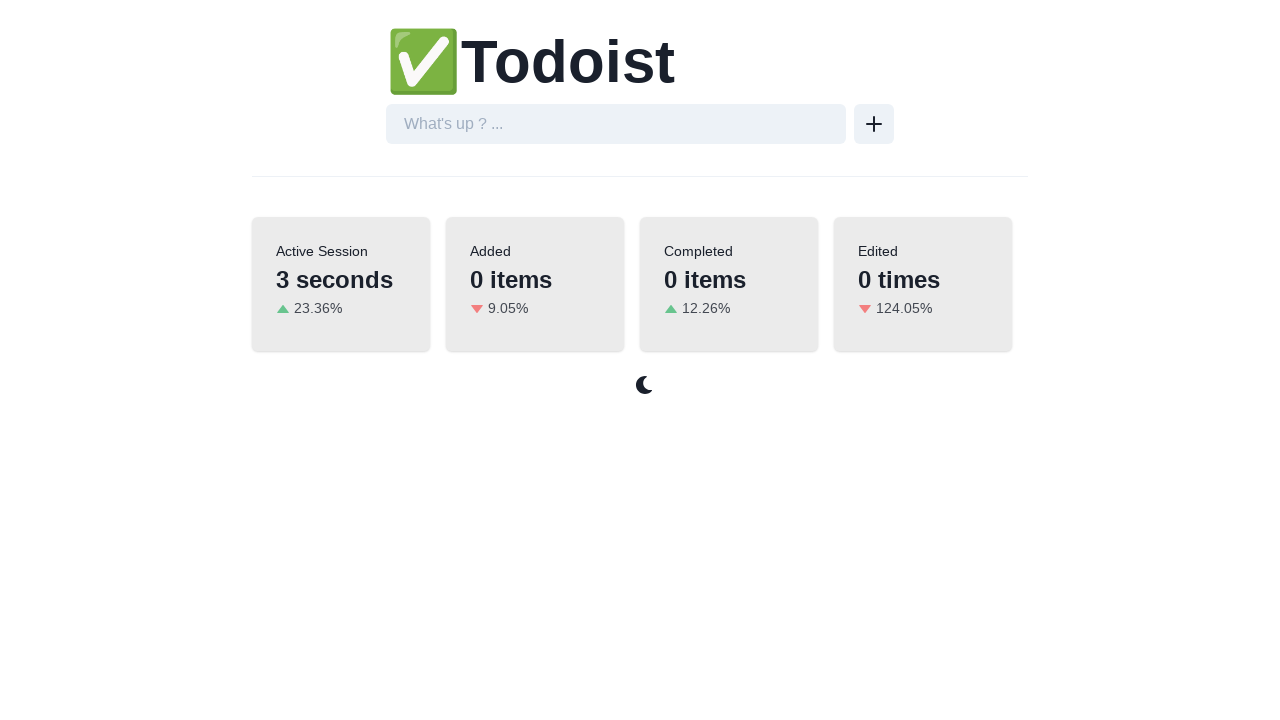

Created locators for dark mode and light mode theme buttons
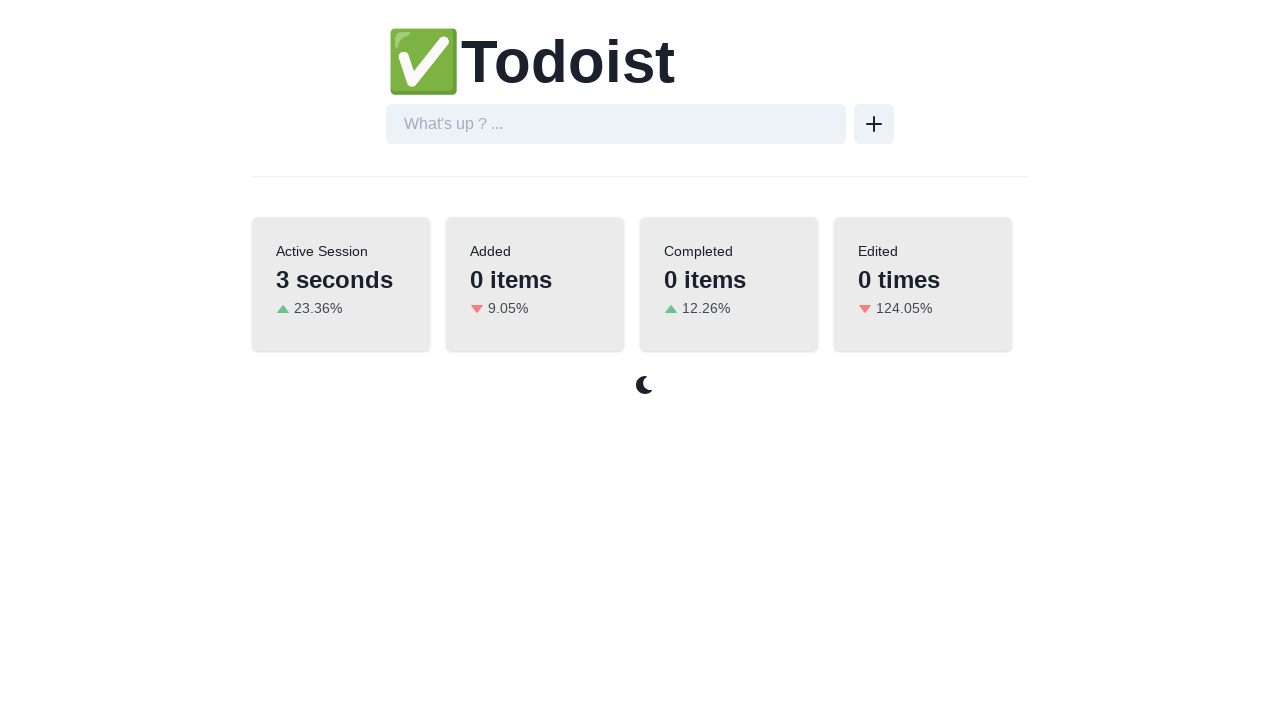

Dark mode button is visible, indicating light mode is currently active
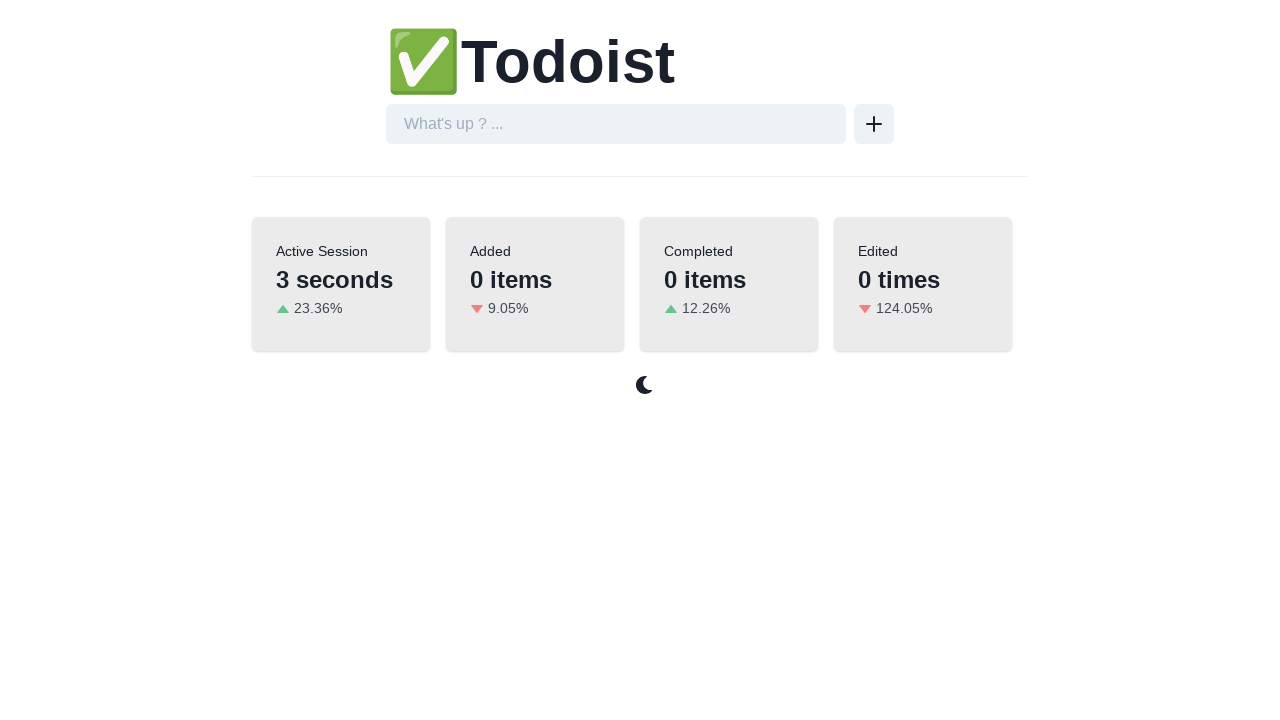

Clicked dark mode button to switch to dark theme at (644, 385) on xpath=//button[@aria-label='Switch to dark mode']
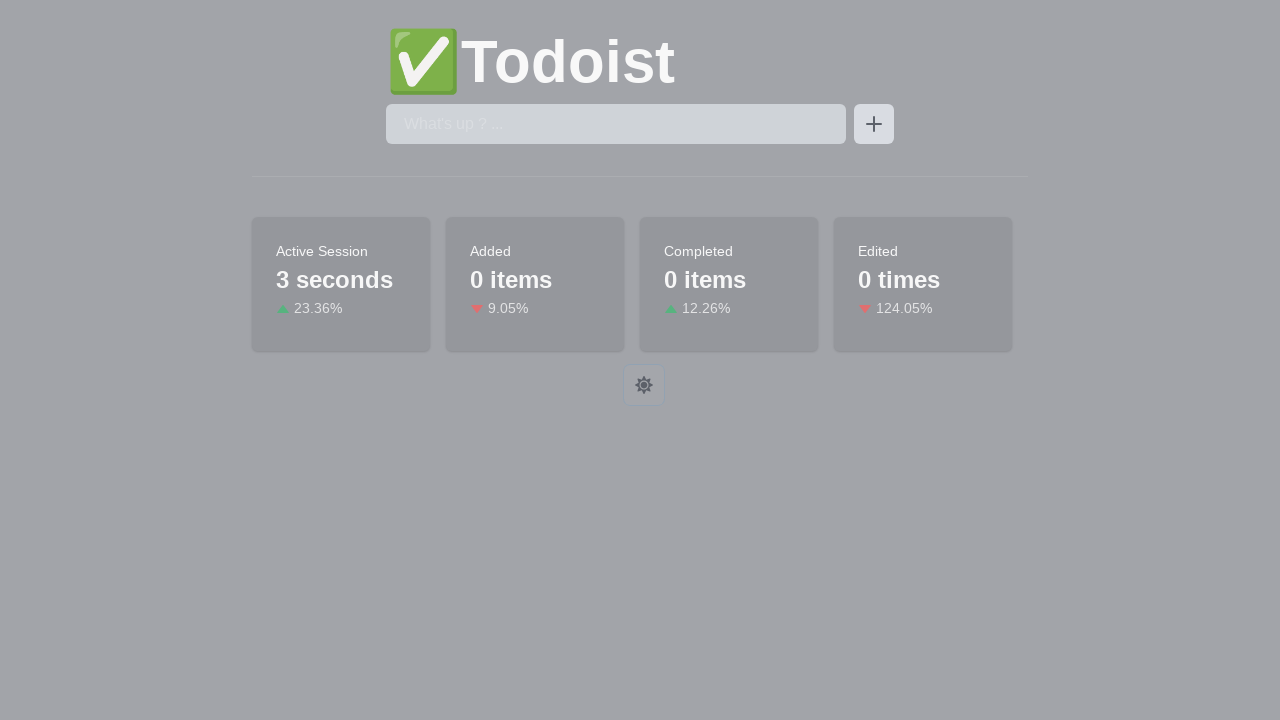

Light mode button became visible after switching to dark theme
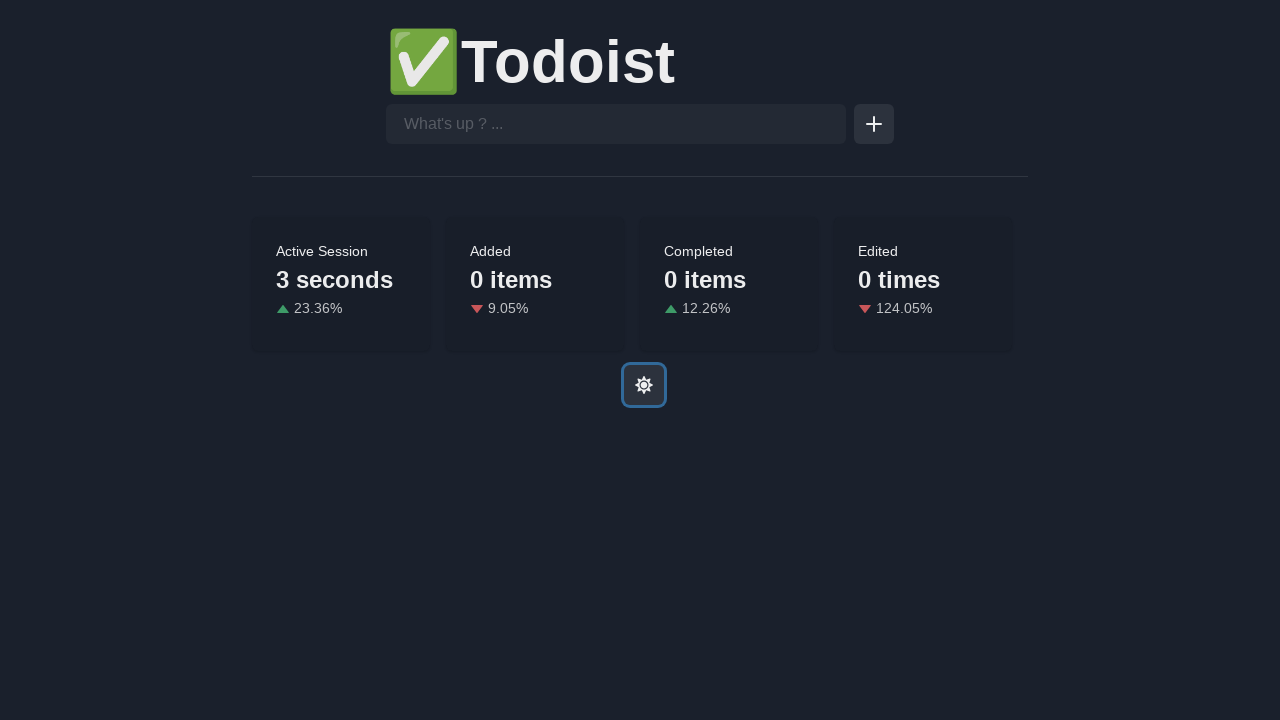

Clicked light mode button to switch back to light theme at (644, 385) on xpath=//button[@aria-label='Switch to light mode']
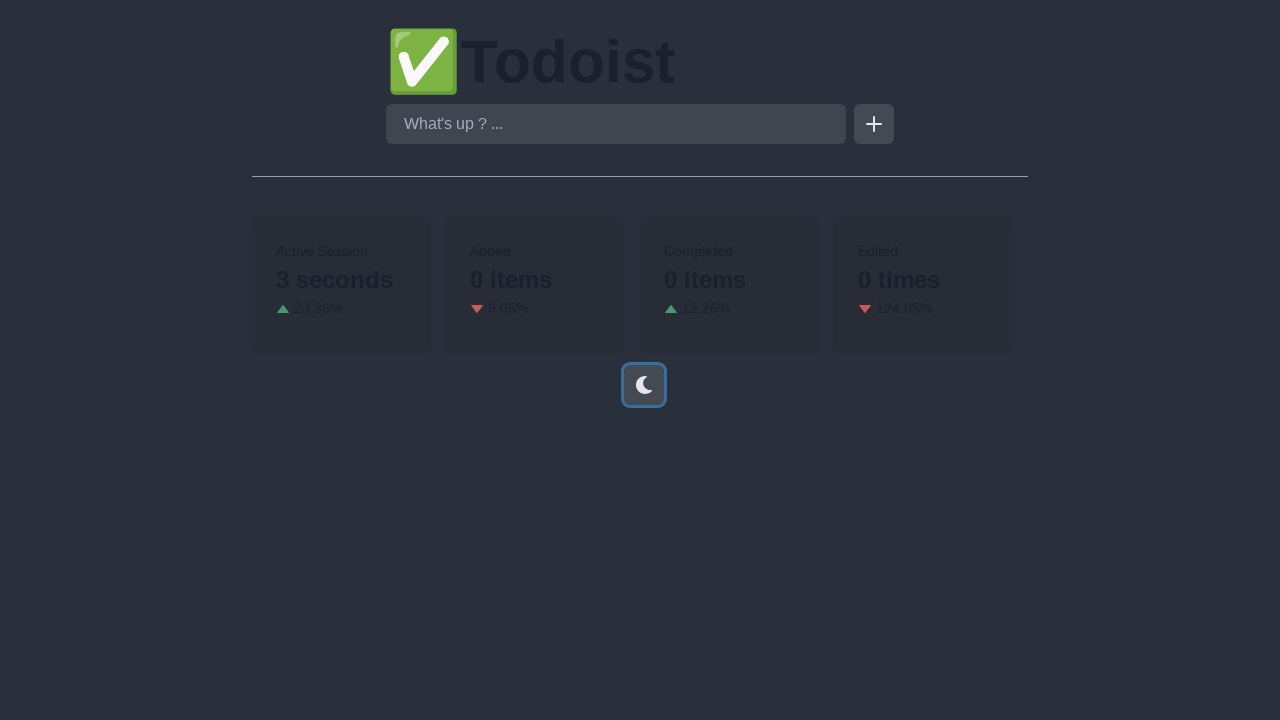

Dark mode button became visible after switching back to light theme
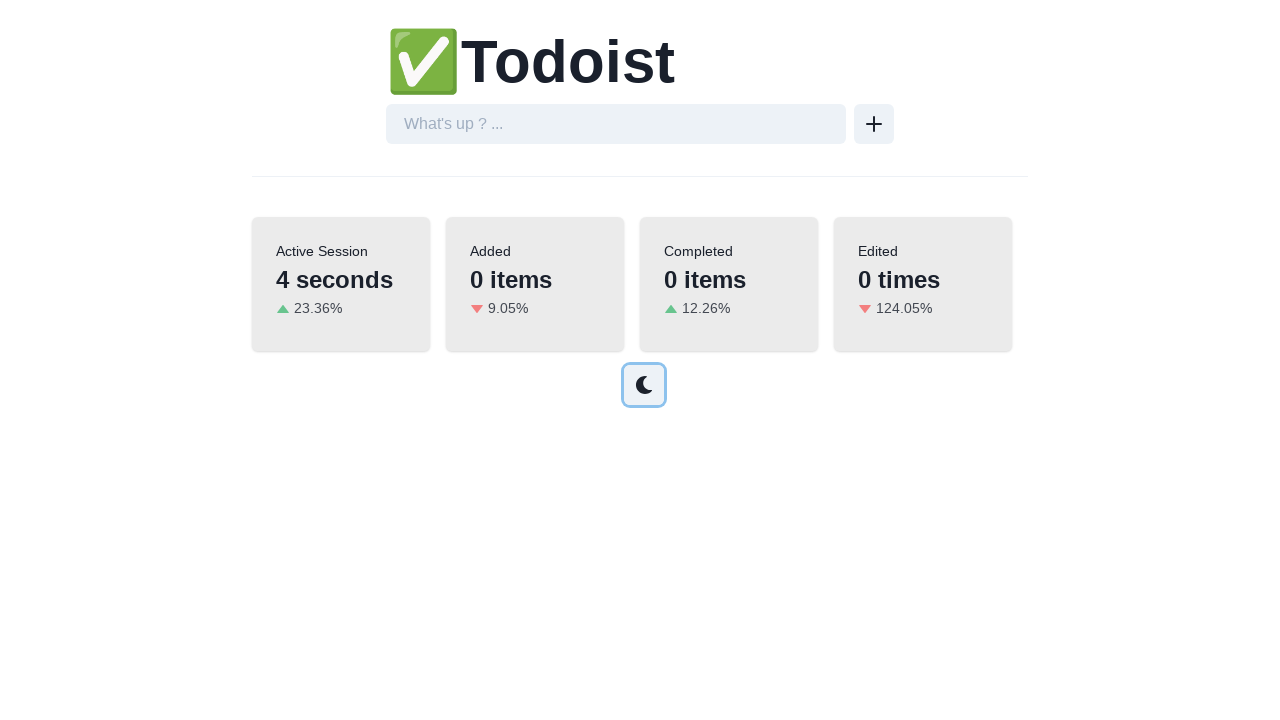

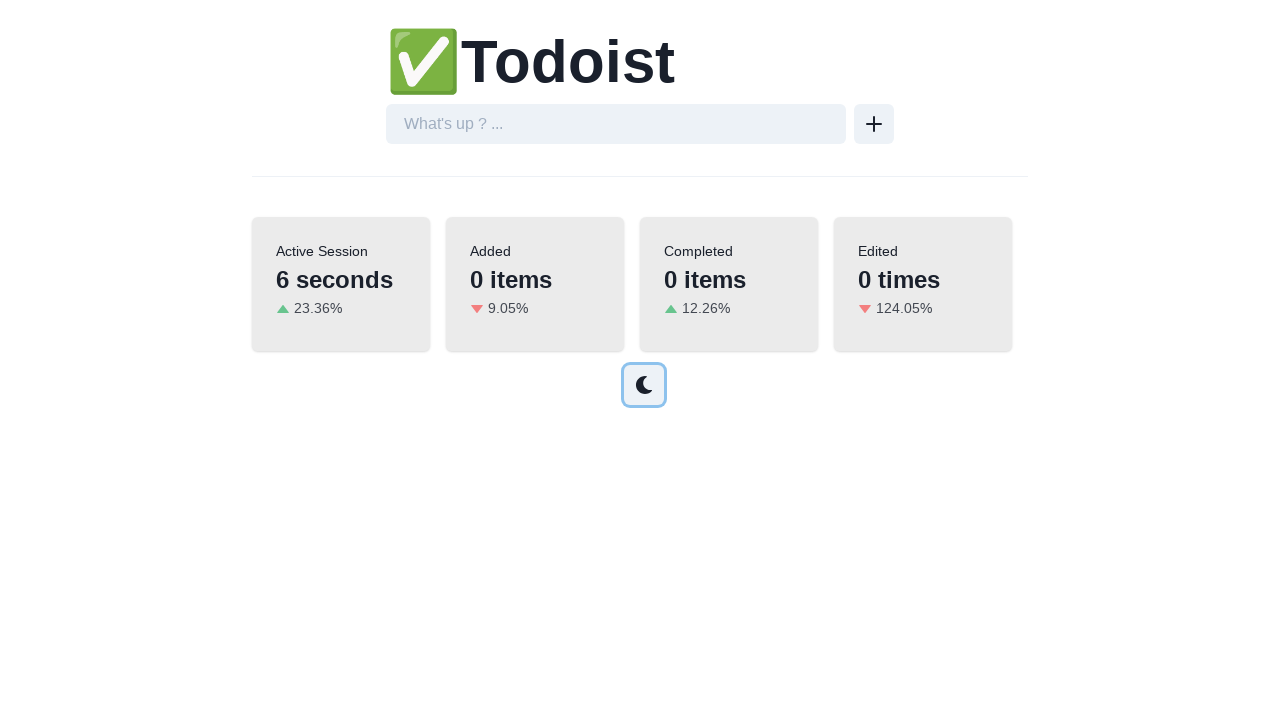